Tests drag and drop functionality on jQuery UI demo page by dragging an element and dropping it onto a target area

Starting URL: https://jqueryui.com/droppable/

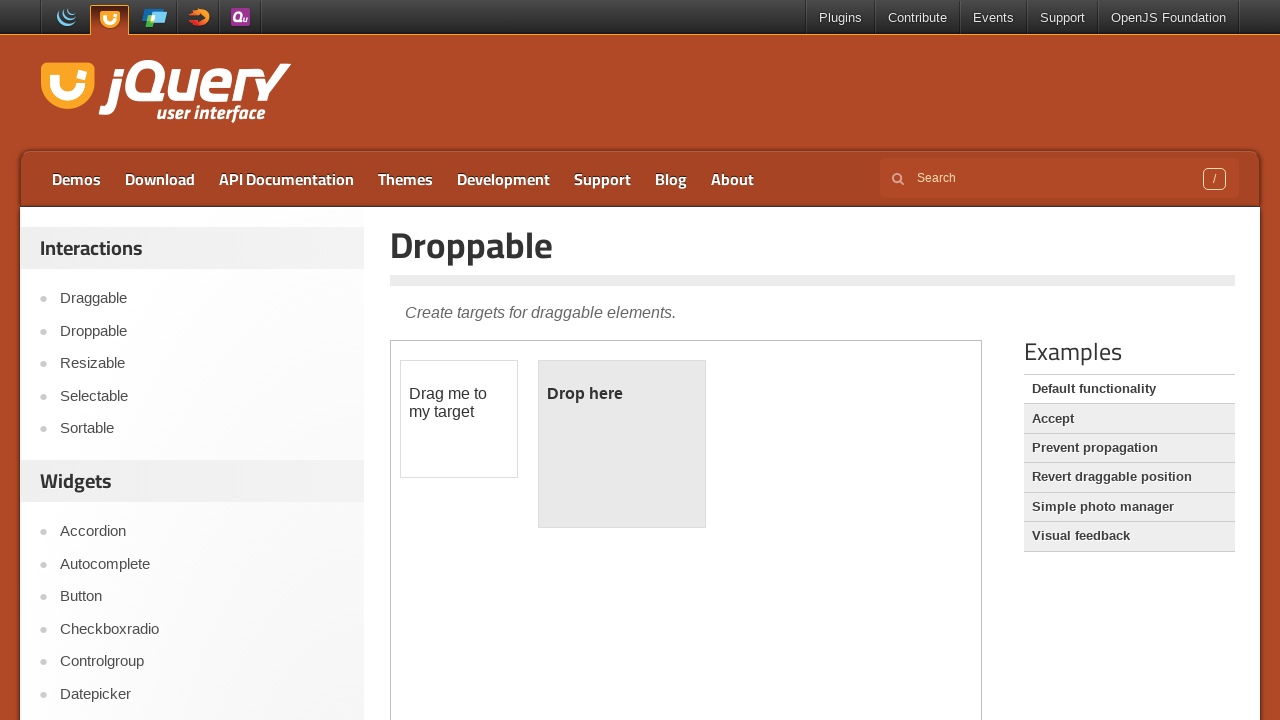

Navigated to jQuery UI droppable demo page
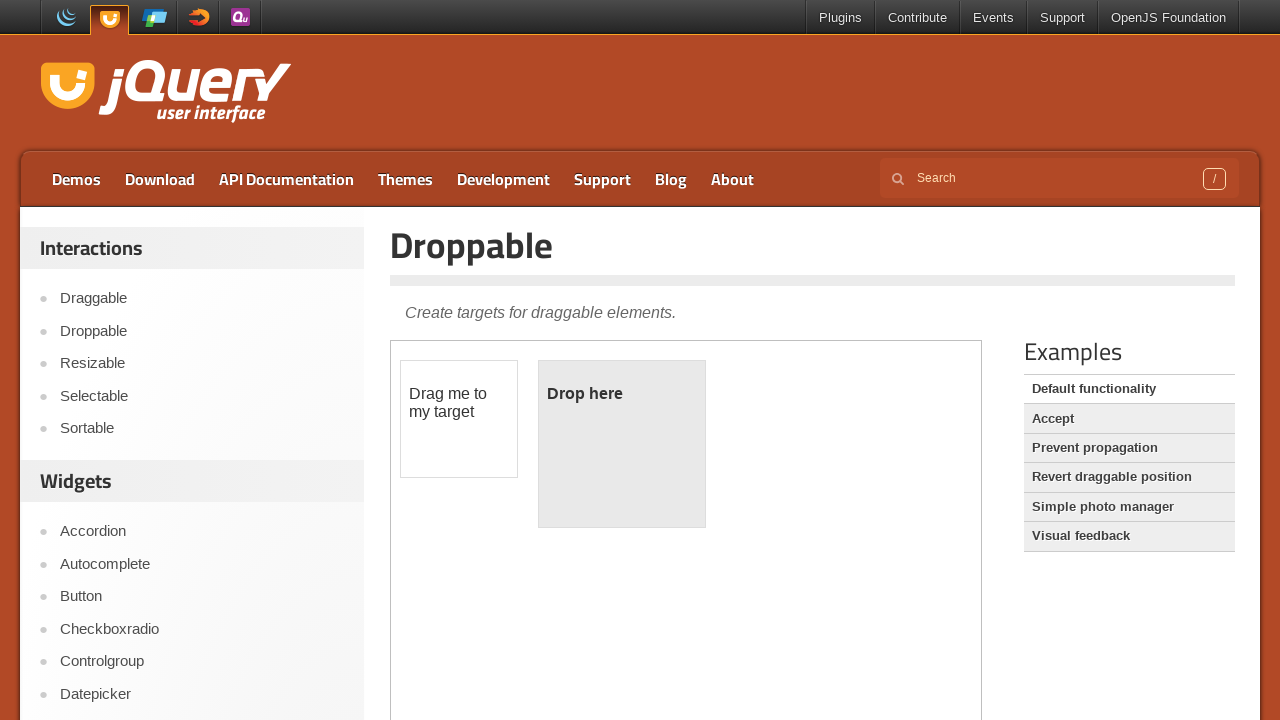

Located iframe containing drag and drop demo
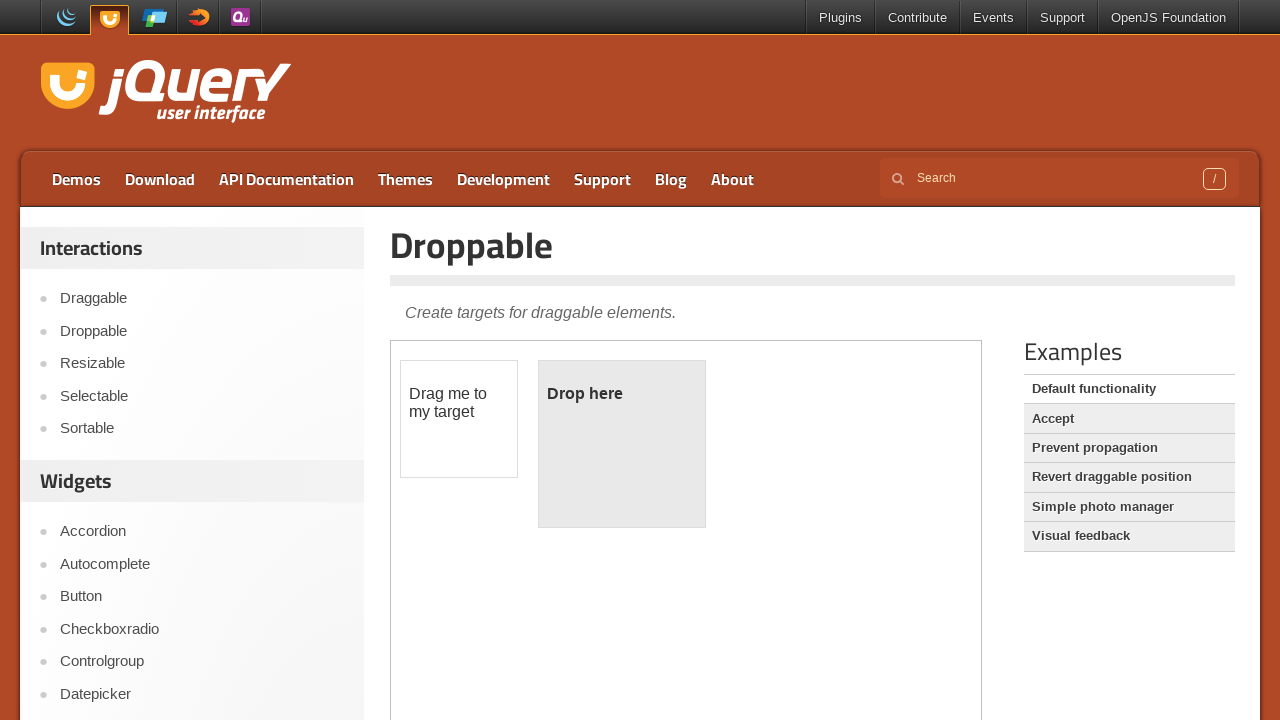

Located draggable element
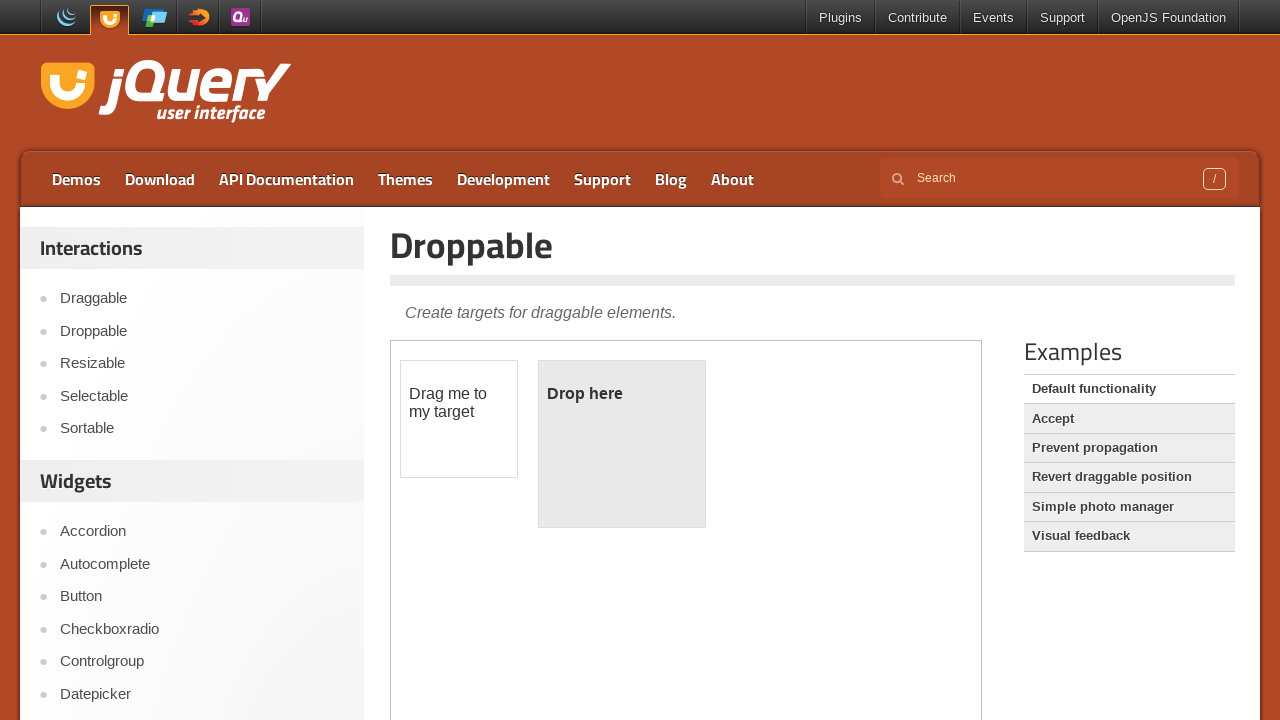

Located droppable target element
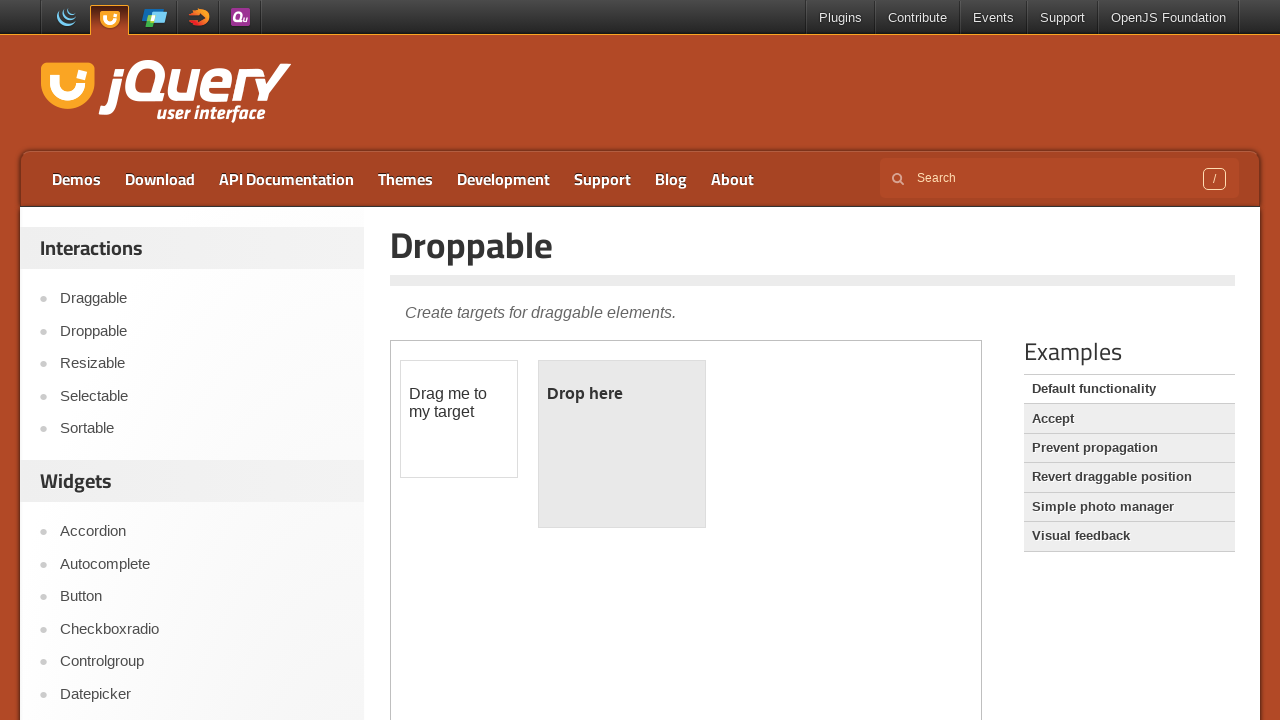

Dragged element onto droppable target at (622, 444)
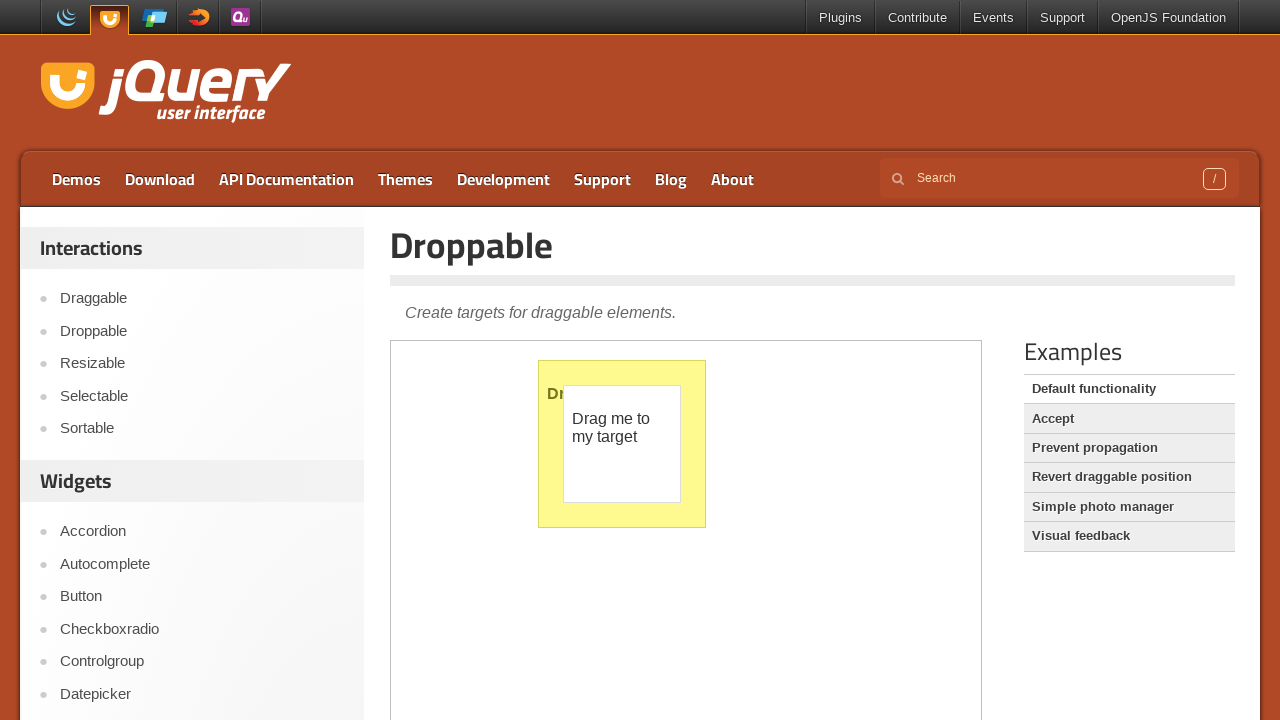

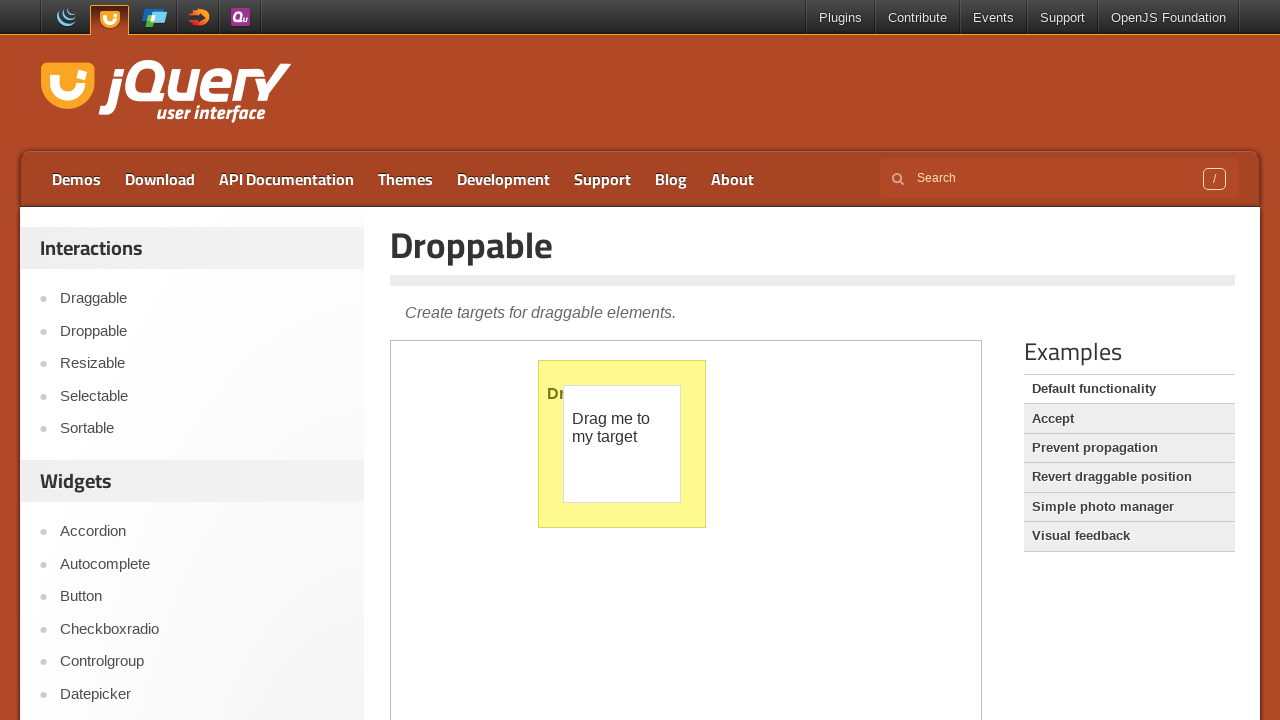